Tests the complete flight booking flow on BlazeDemo including selecting departure/destination cities, choosing a flight, and filling out the purchase form with passenger and payment details.

Starting URL: https://blazedemo.com/

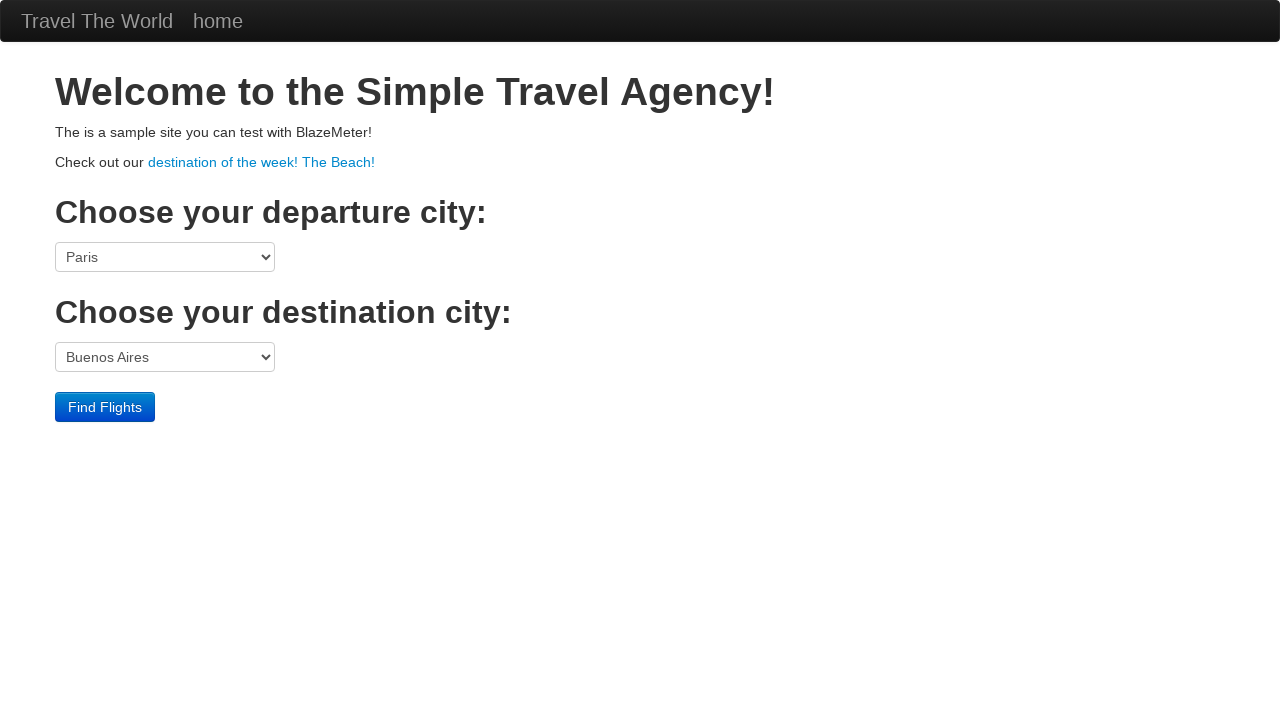

Selected Boston as departure city on select[name='fromPort']
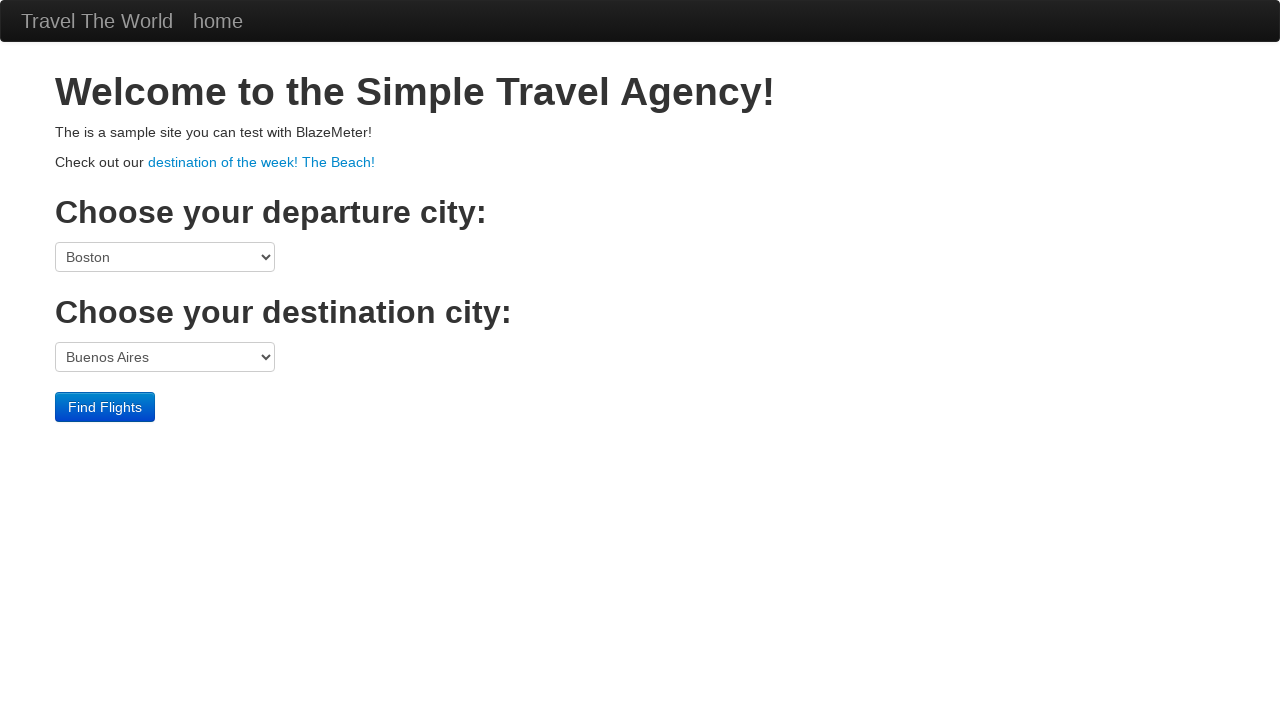

Selected destination city at index 4 on select[name='toPort']
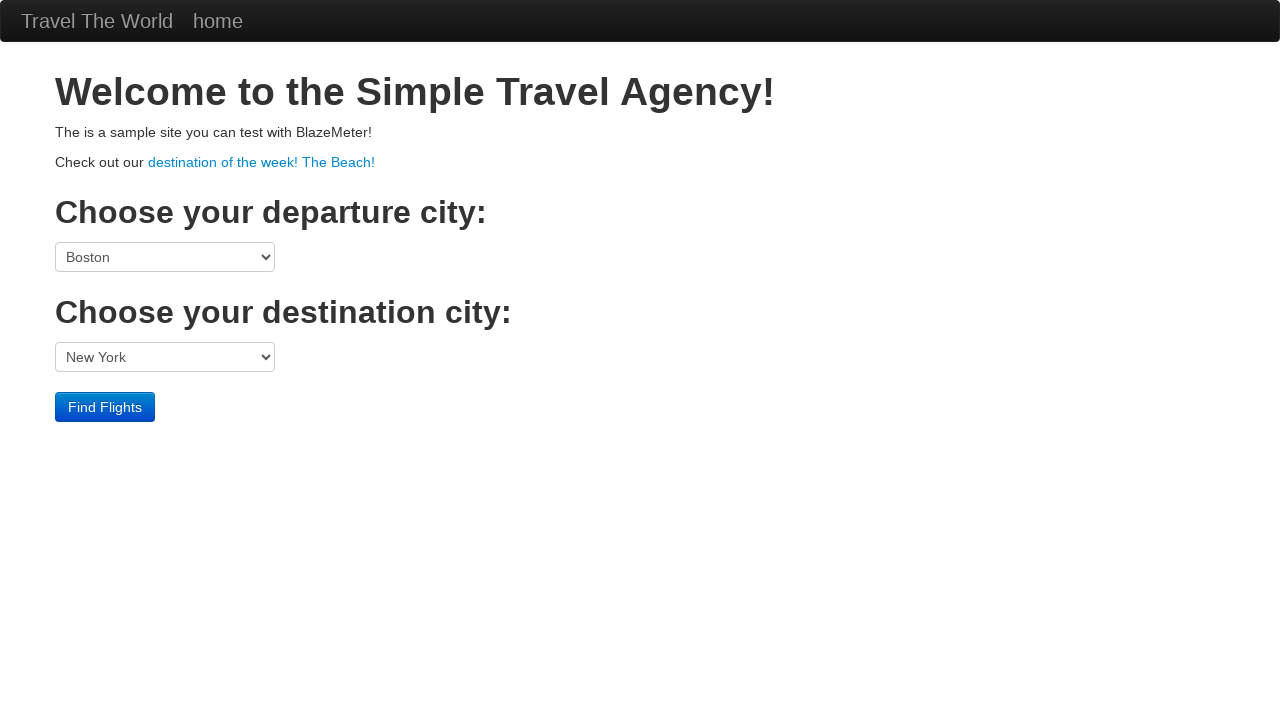

Clicked 'Find Flights' button at (105, 407) on input[type='submit']
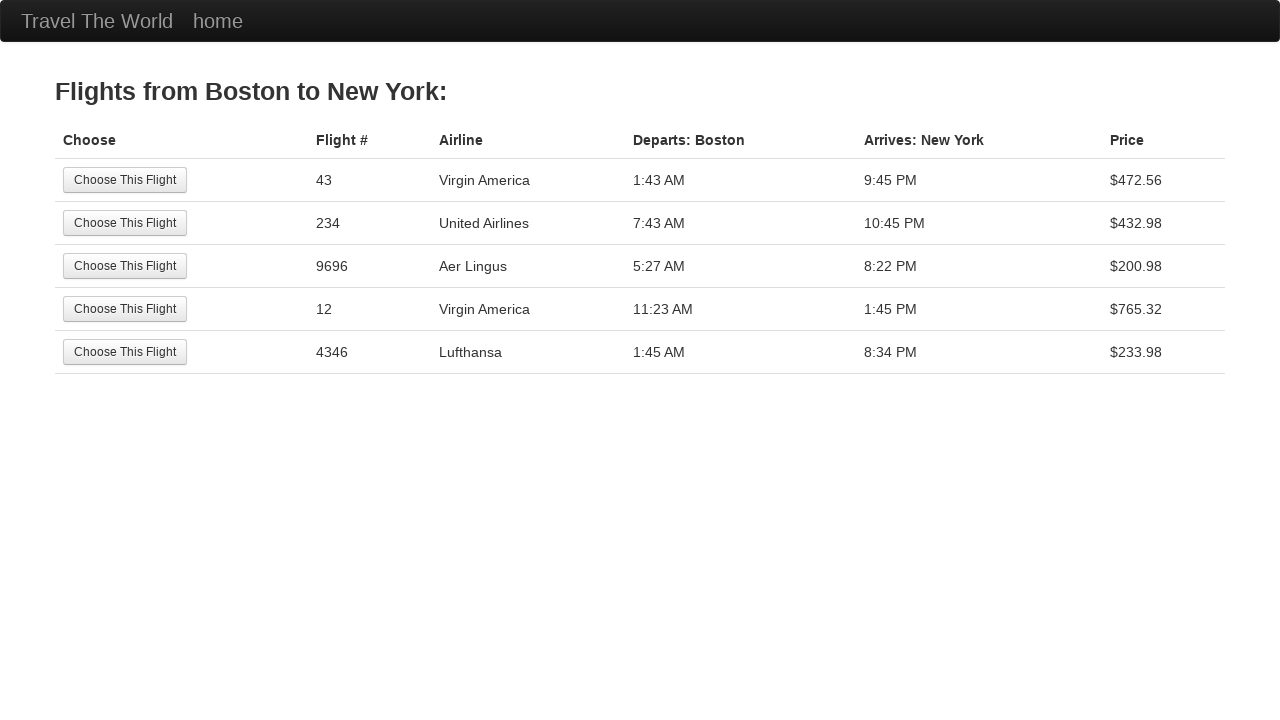

Selected the 3rd flight from available options at (125, 266) on (//input[@type='submit'])[3]
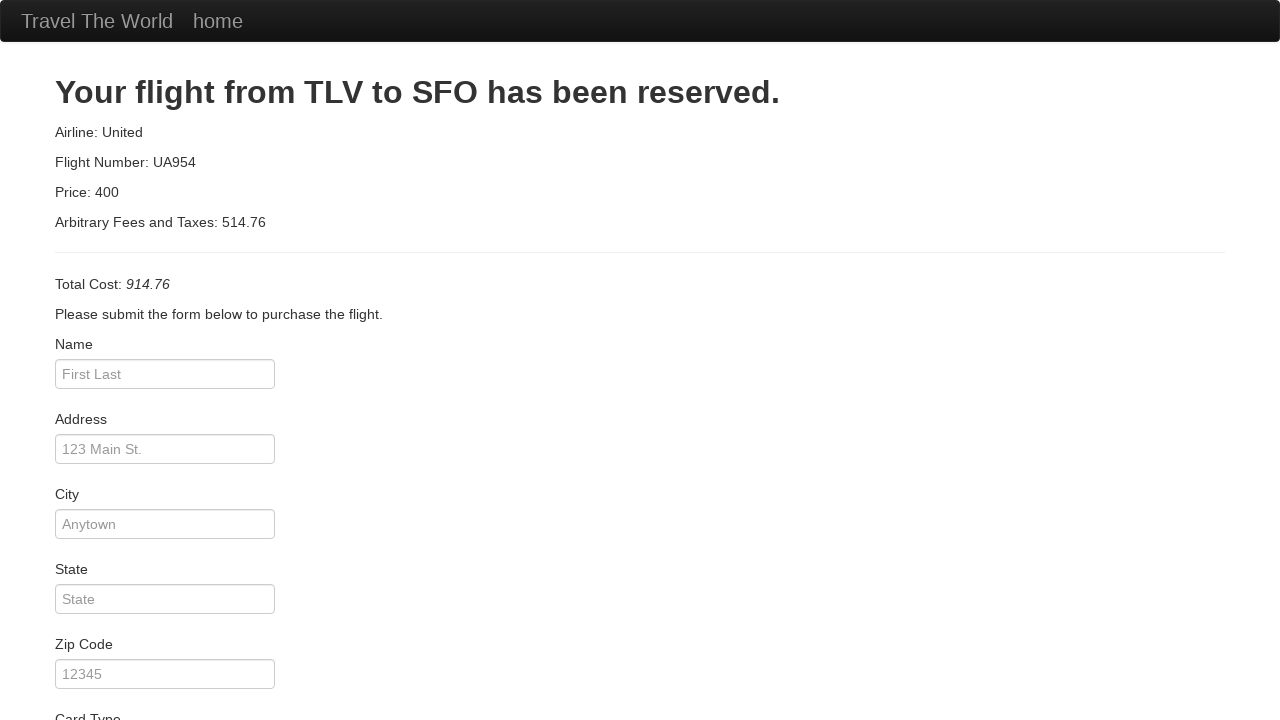

Filled passenger name: Alex Johnson on #inputName
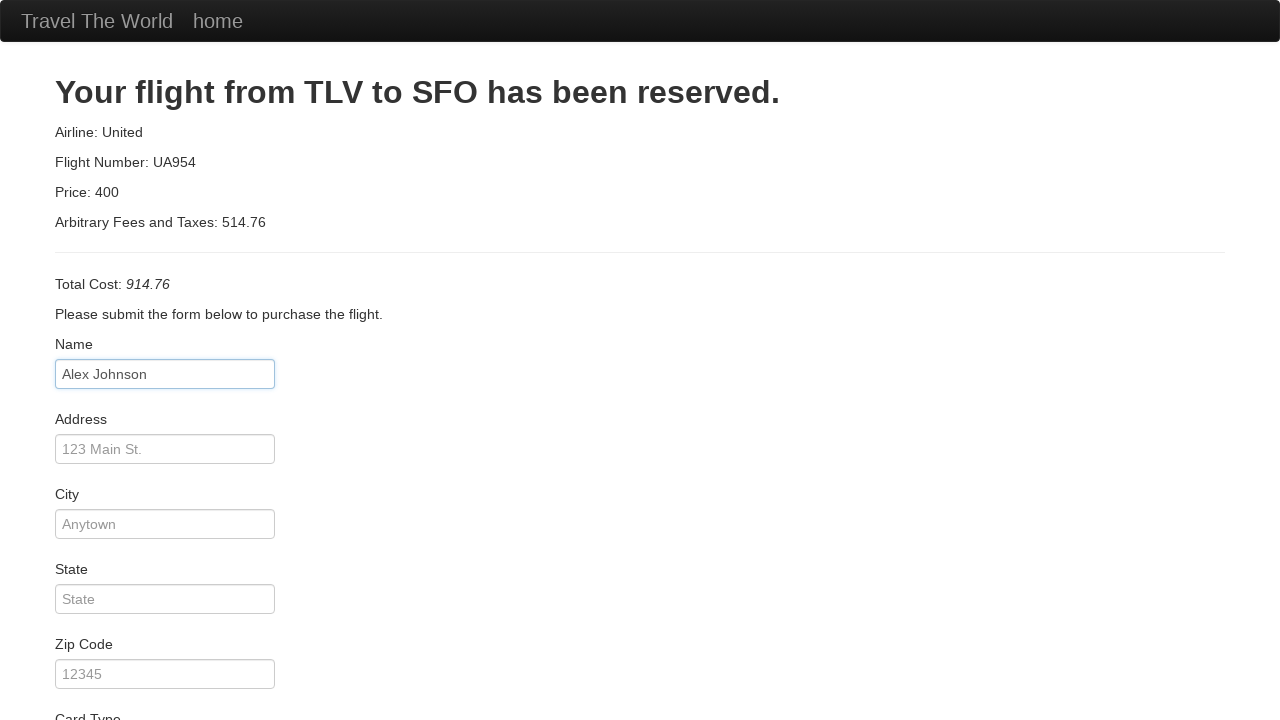

Filled address: 123 Main Street on #address
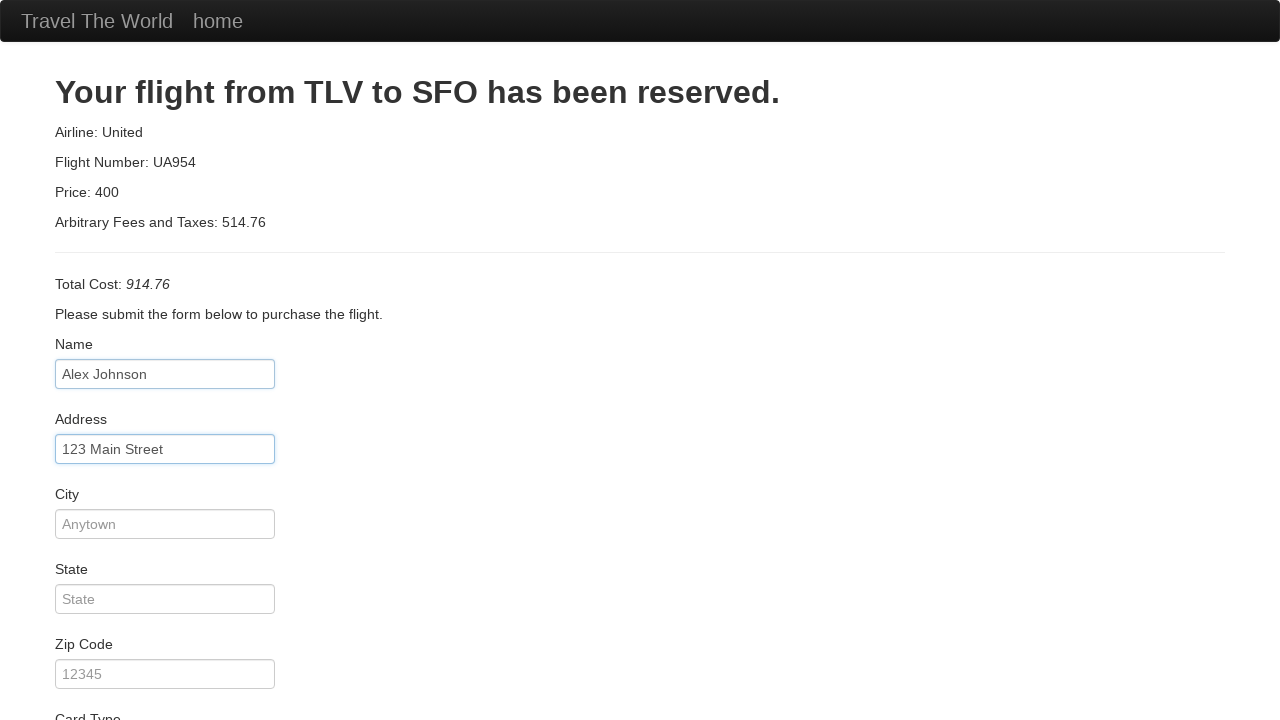

Filled city: New York on #city
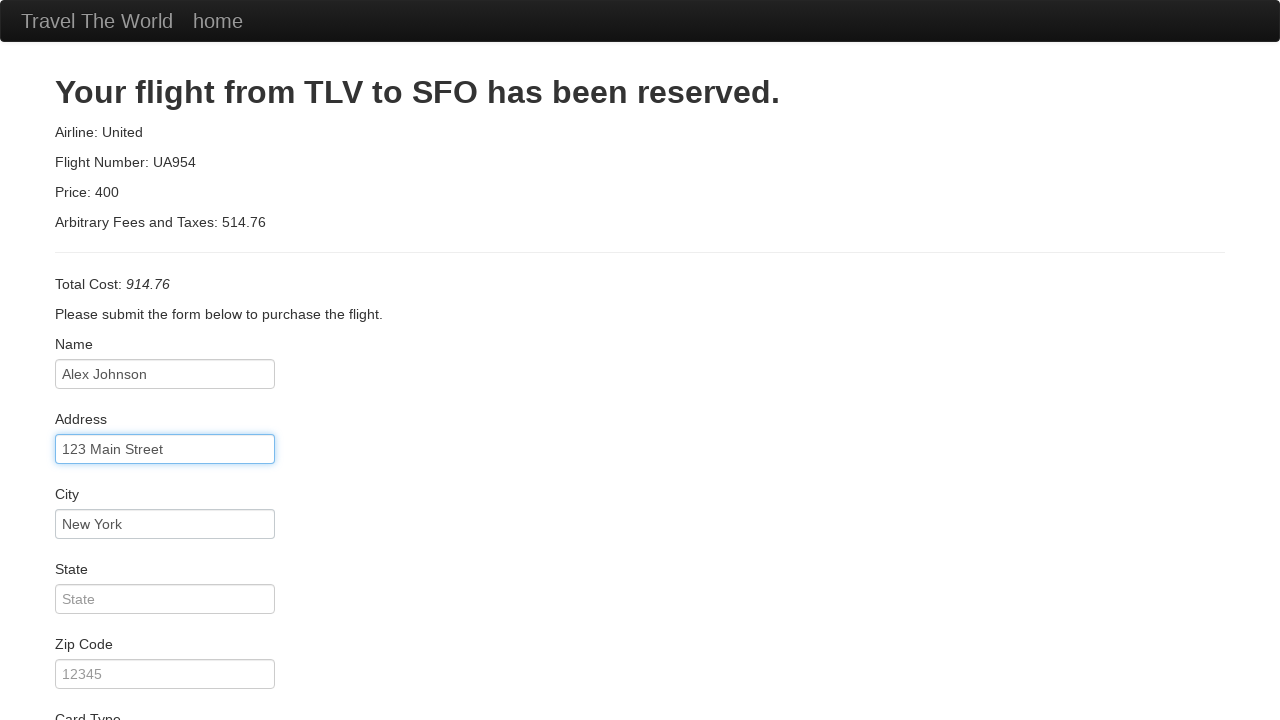

Filled state: NY on #state
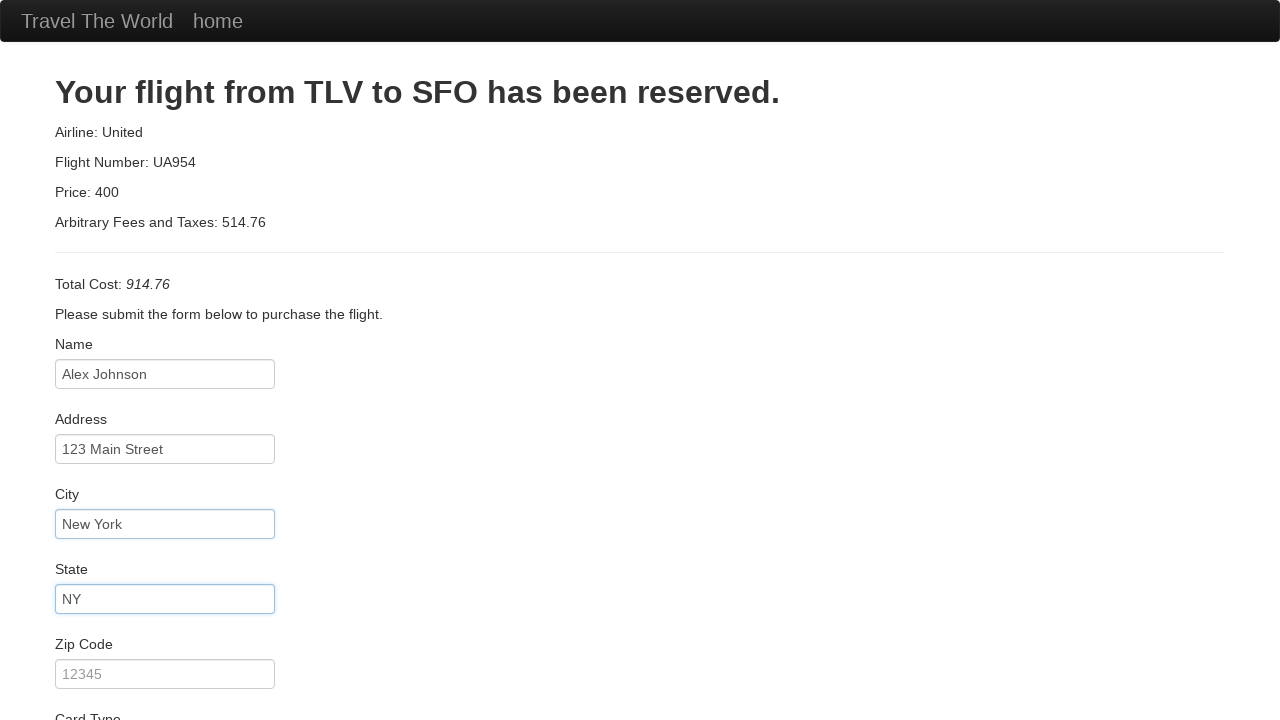

Filled zip code: 10001 on #zipCode
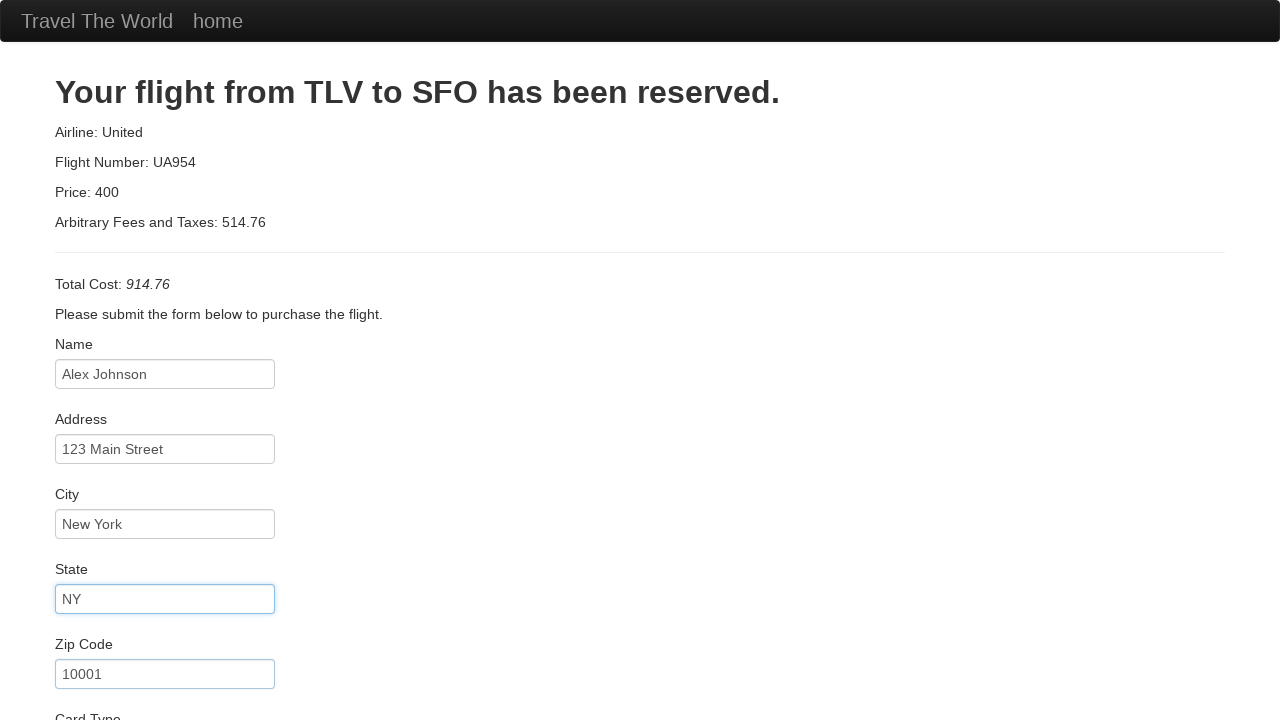

Selected Visa as card type on #cardType
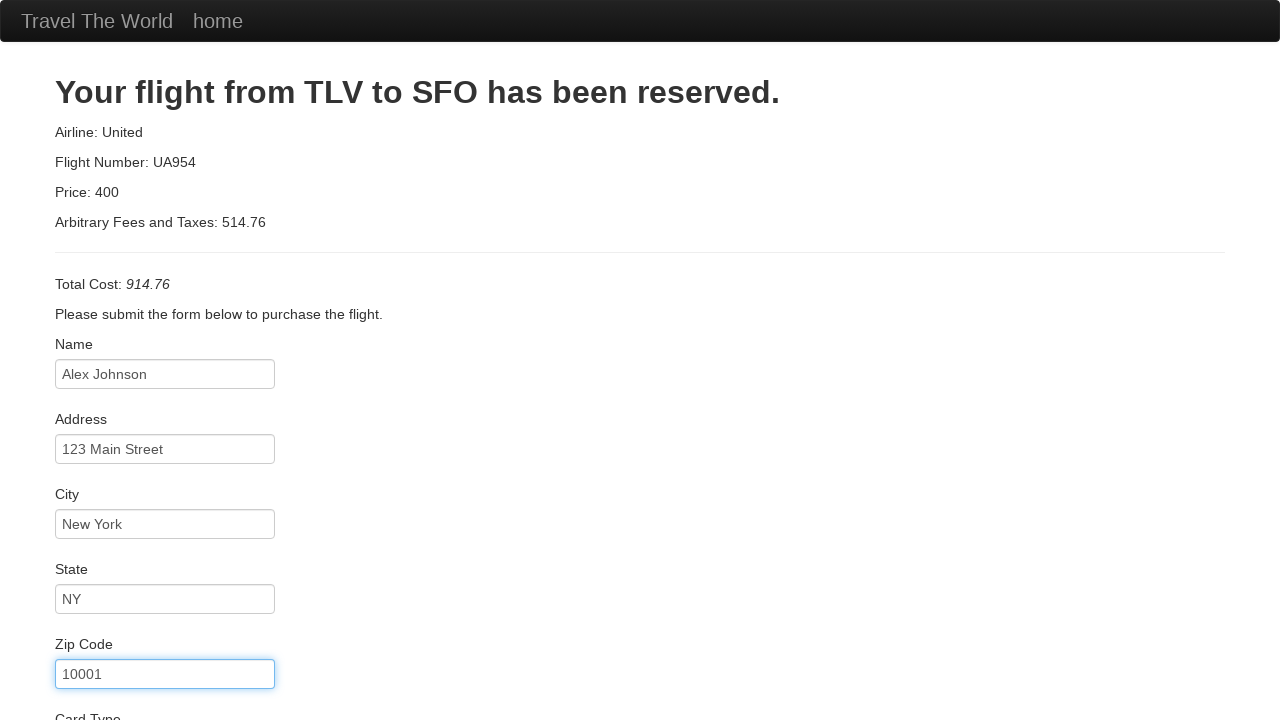

Filled credit card number on #creditCardNumber
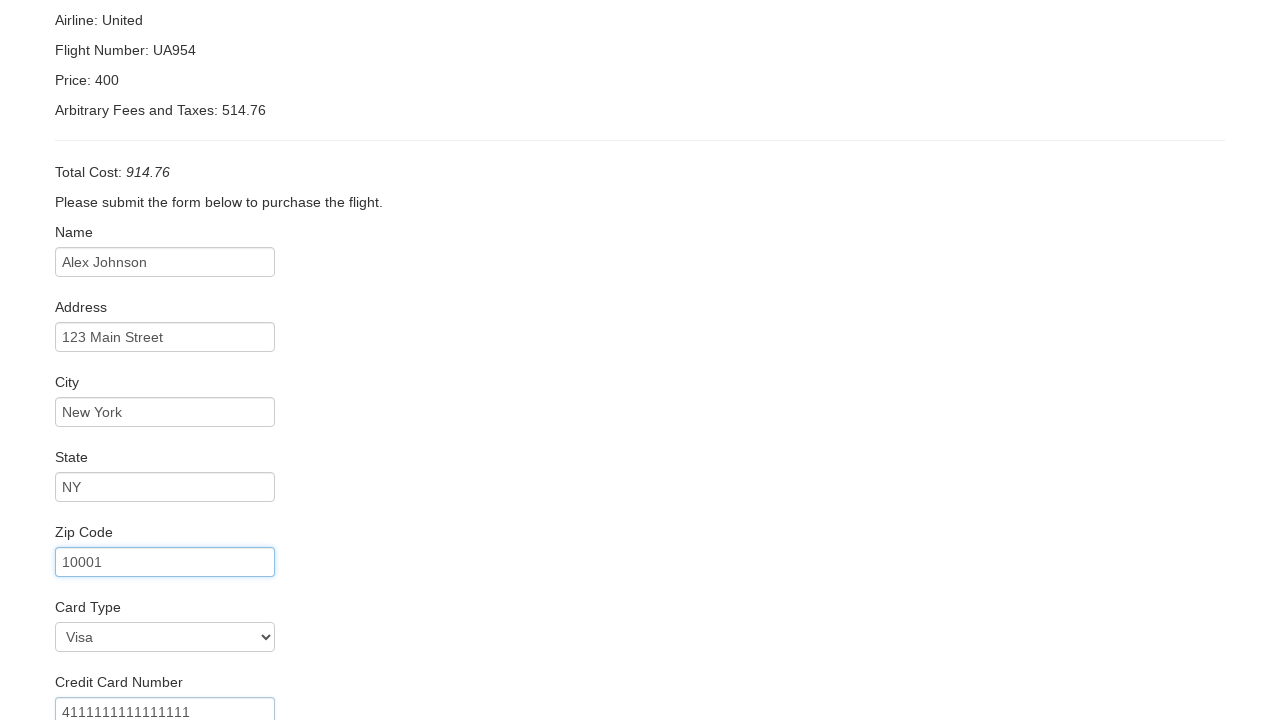

Filled credit card month: 12 on #creditCardMonth
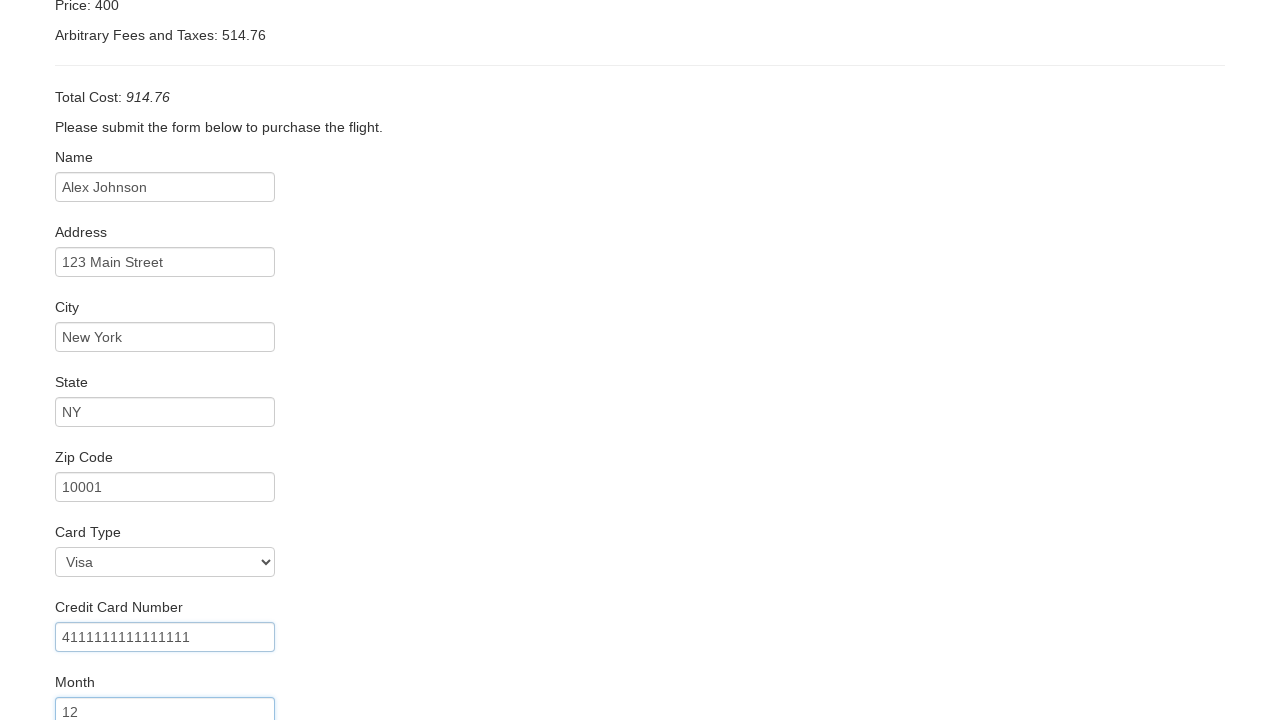

Filled credit card year: 2025 on #creditCardYear
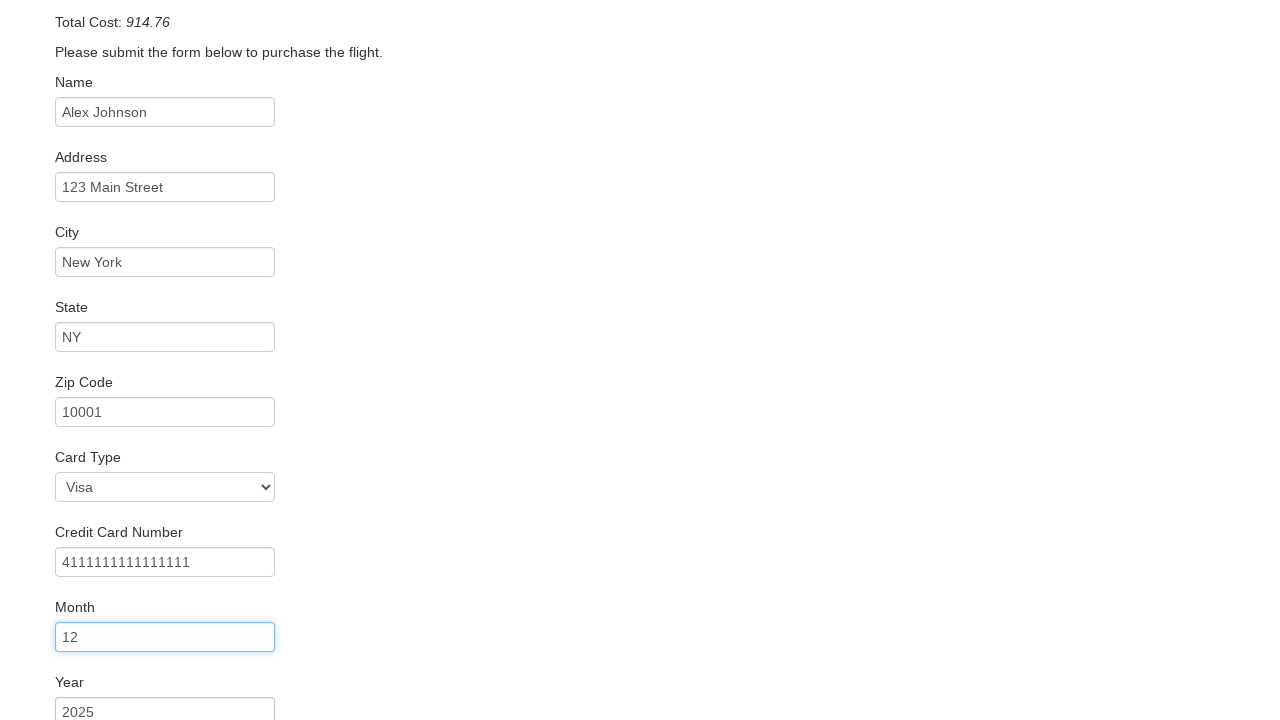

Filled name on card: Alex Johnson on #nameOnCard
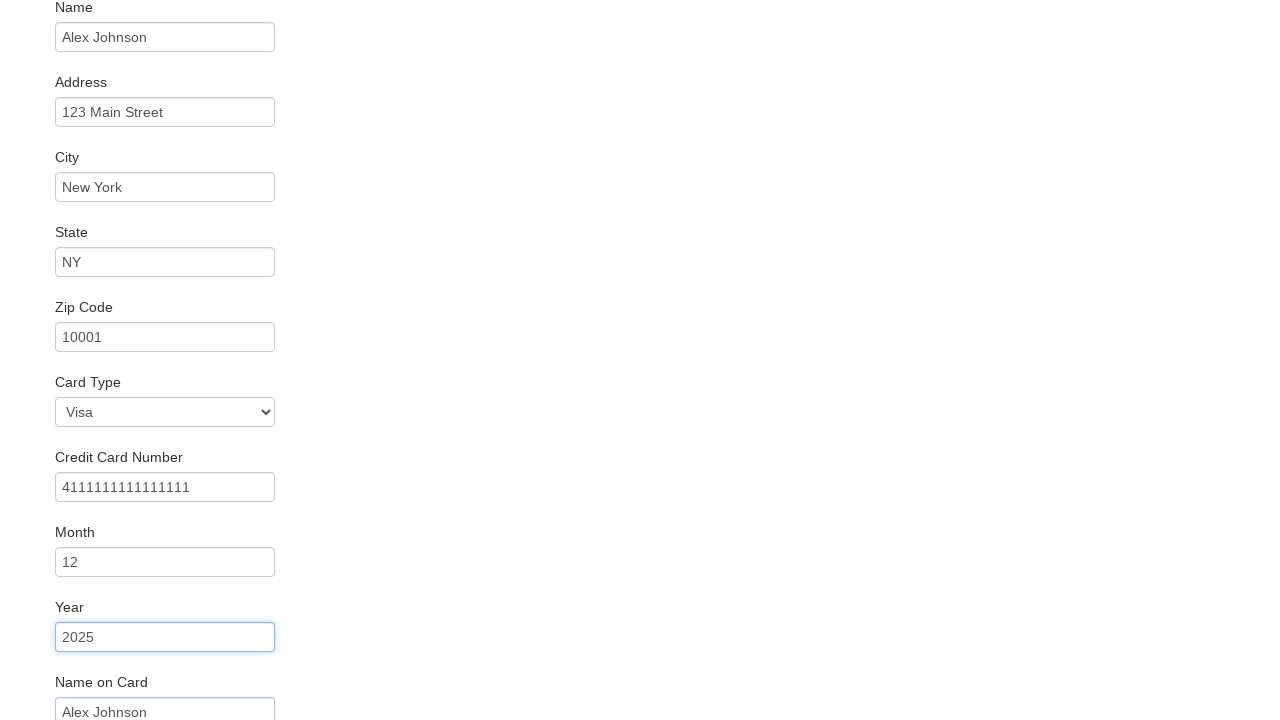

Checked 'Remember Me' checkbox at (62, 656) on #rememberMe
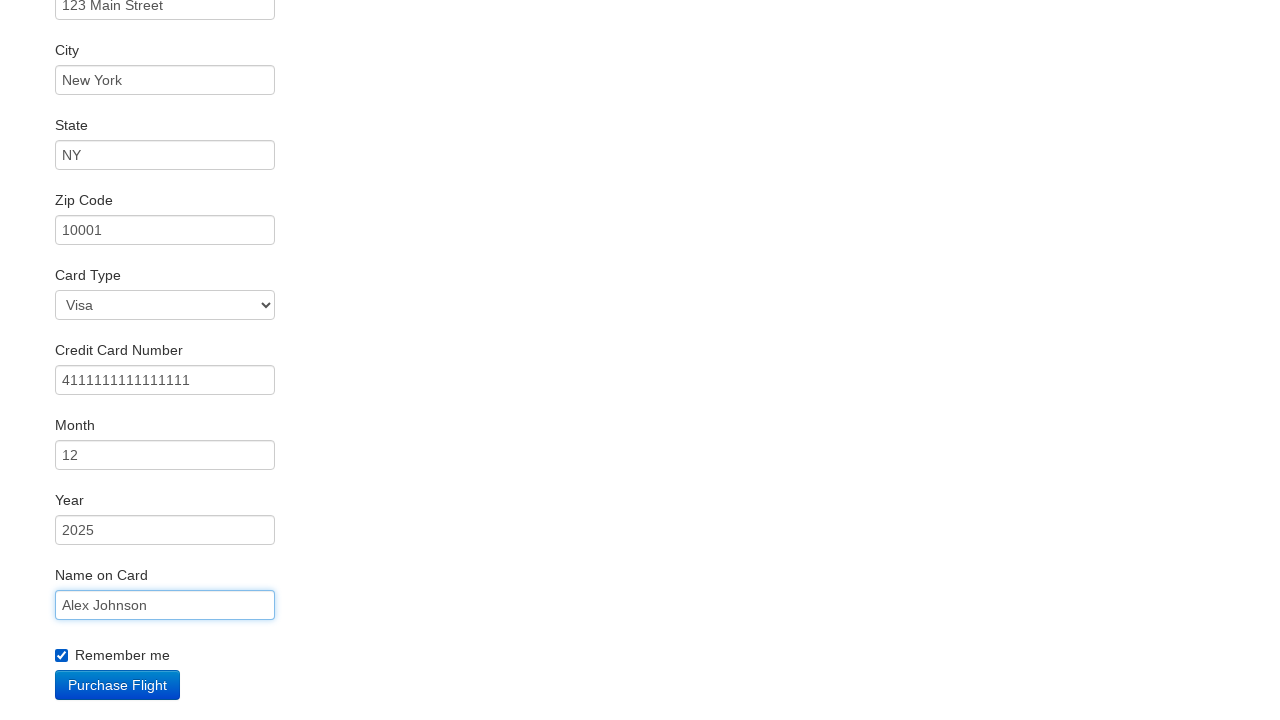

Clicked submit button to complete purchase at (118, 685) on input[type='submit']
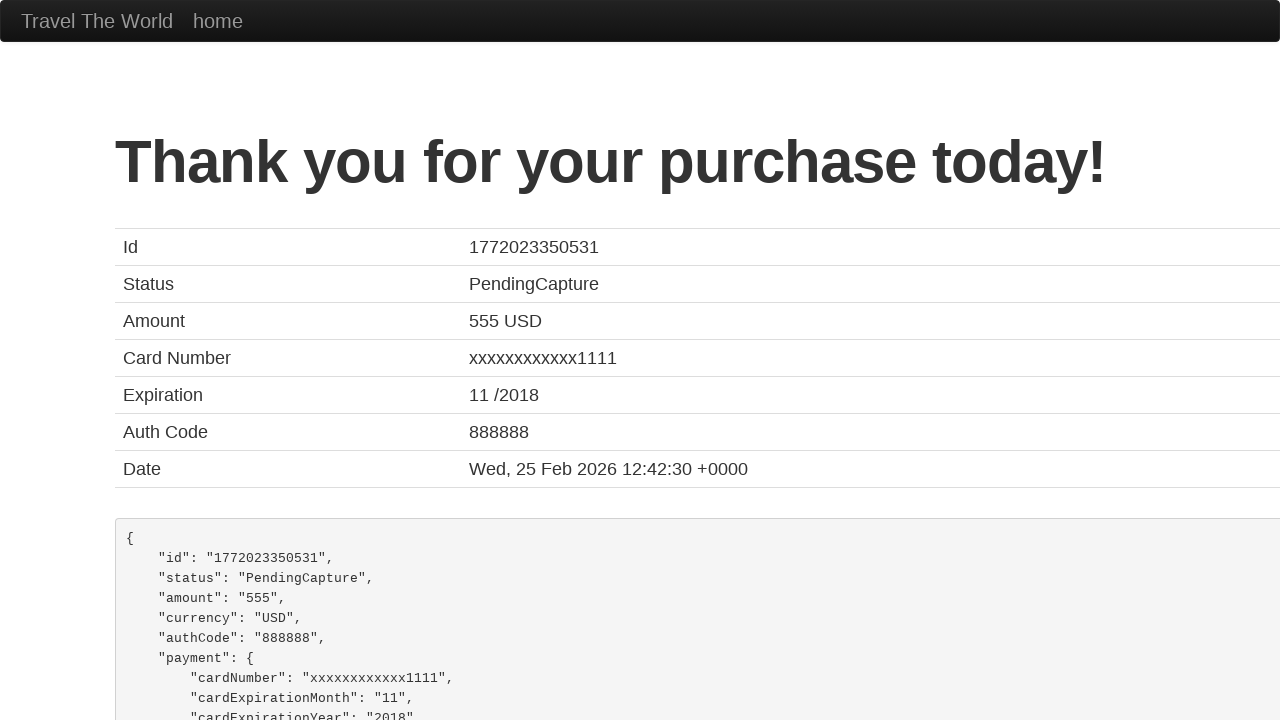

Confirmation page loaded with 'Thank you for your purchase today!' message
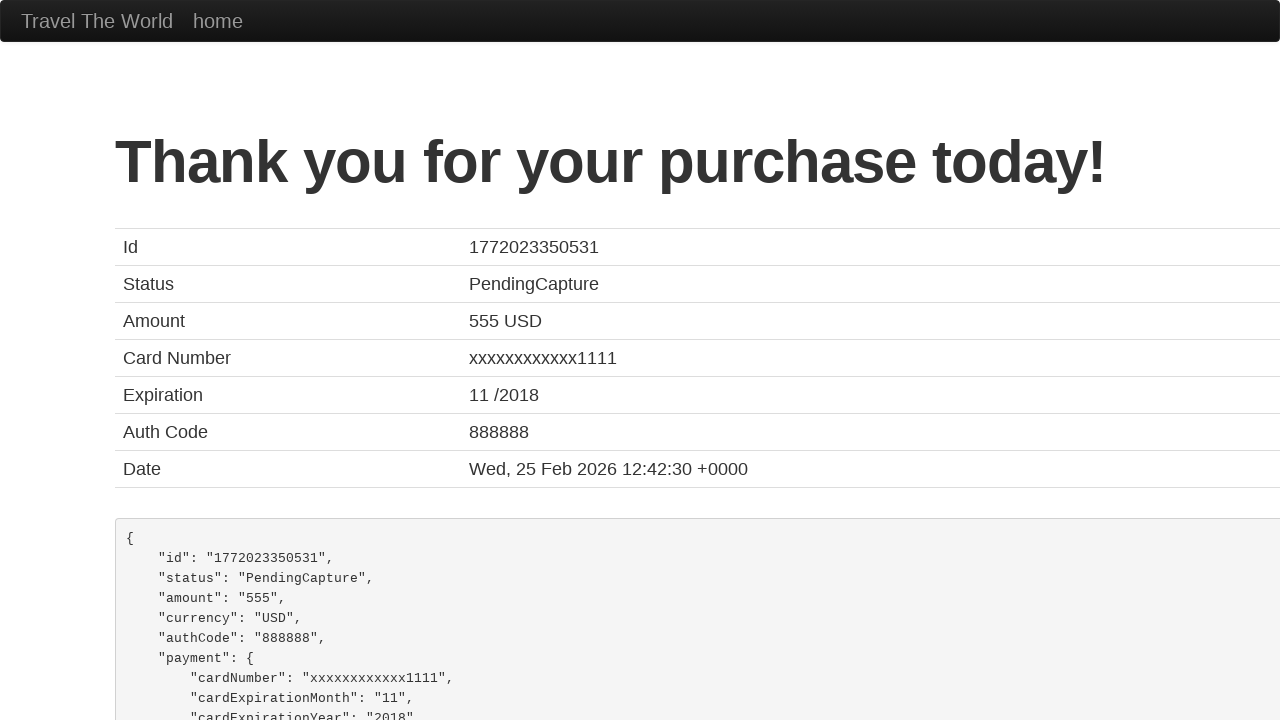

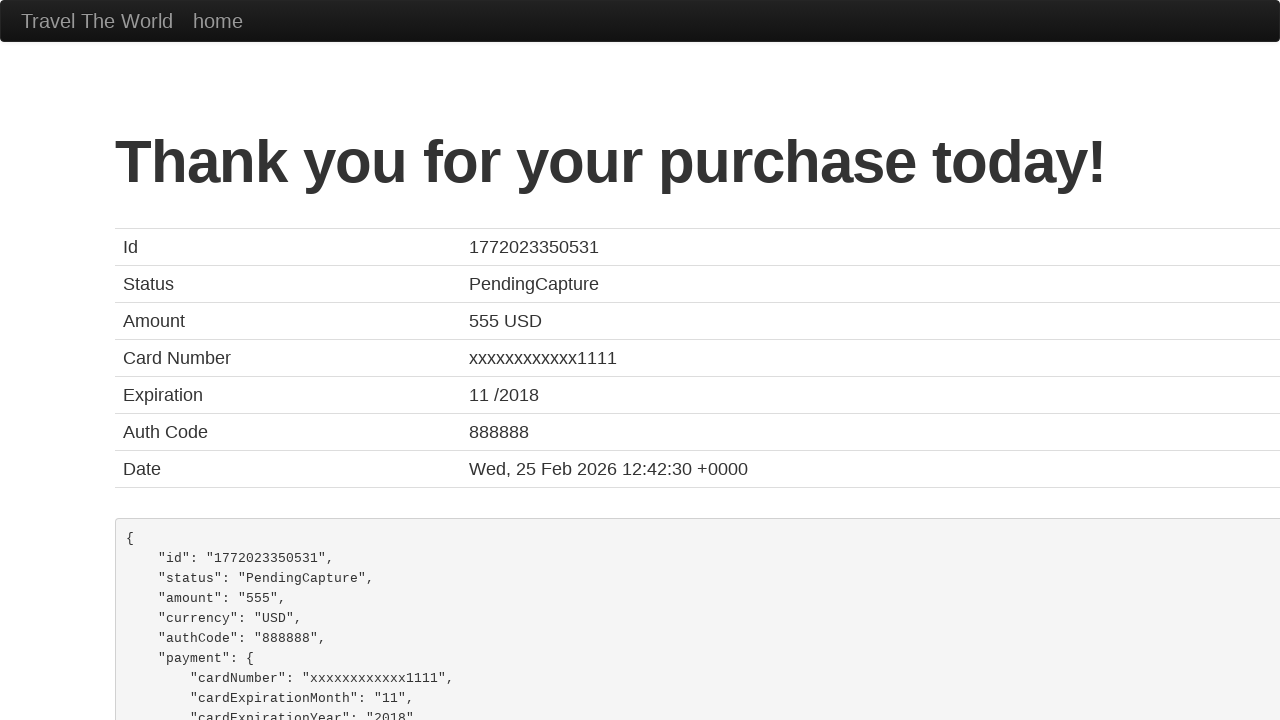